Verifies that the main page loads and a specific textarea is visible

Starting URL: https://neuronpedia.org/gemma-scope#main

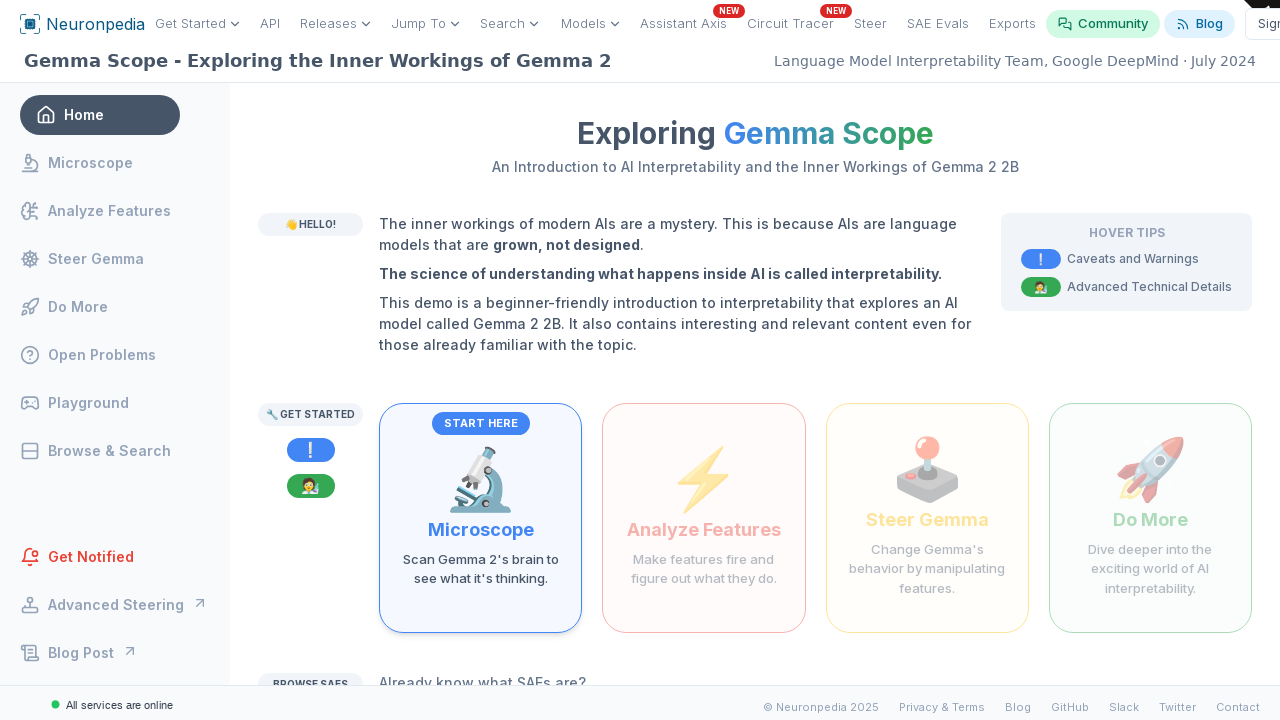

Navigated to main page at https://neuronpedia.org/gemma-scope#main
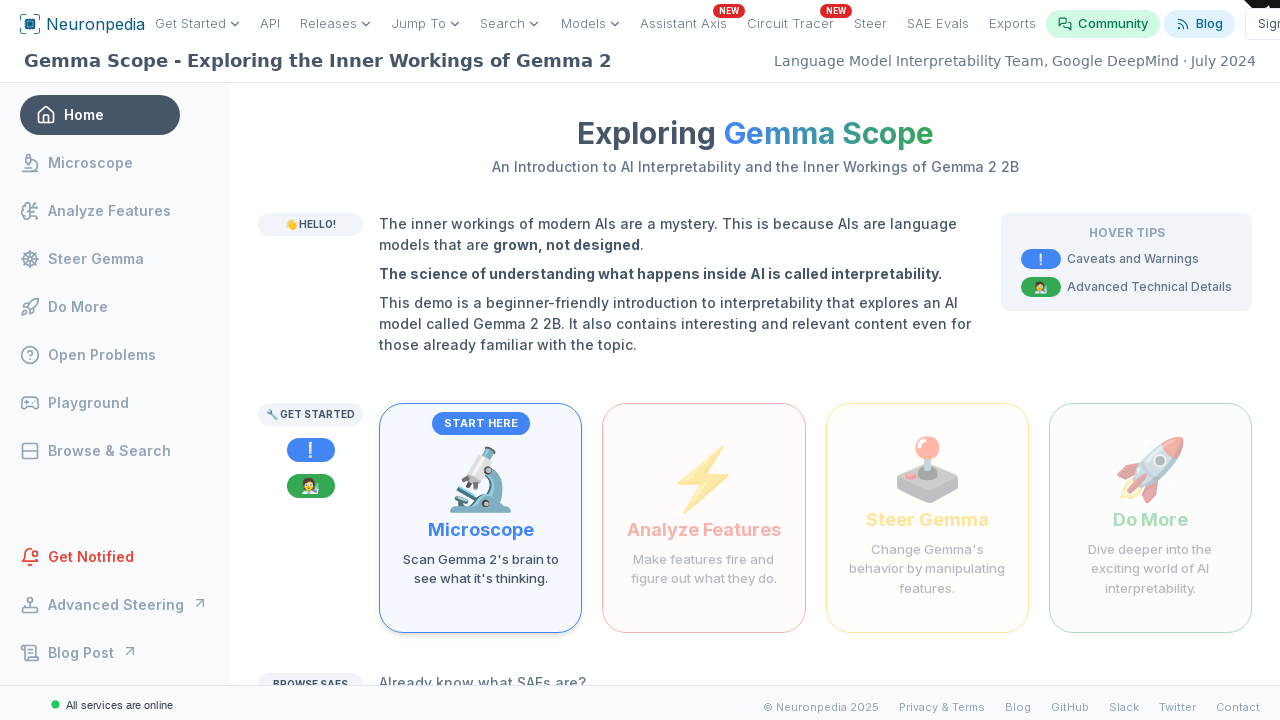

Verified that textarea with name 'The inner workings' is visible on main page
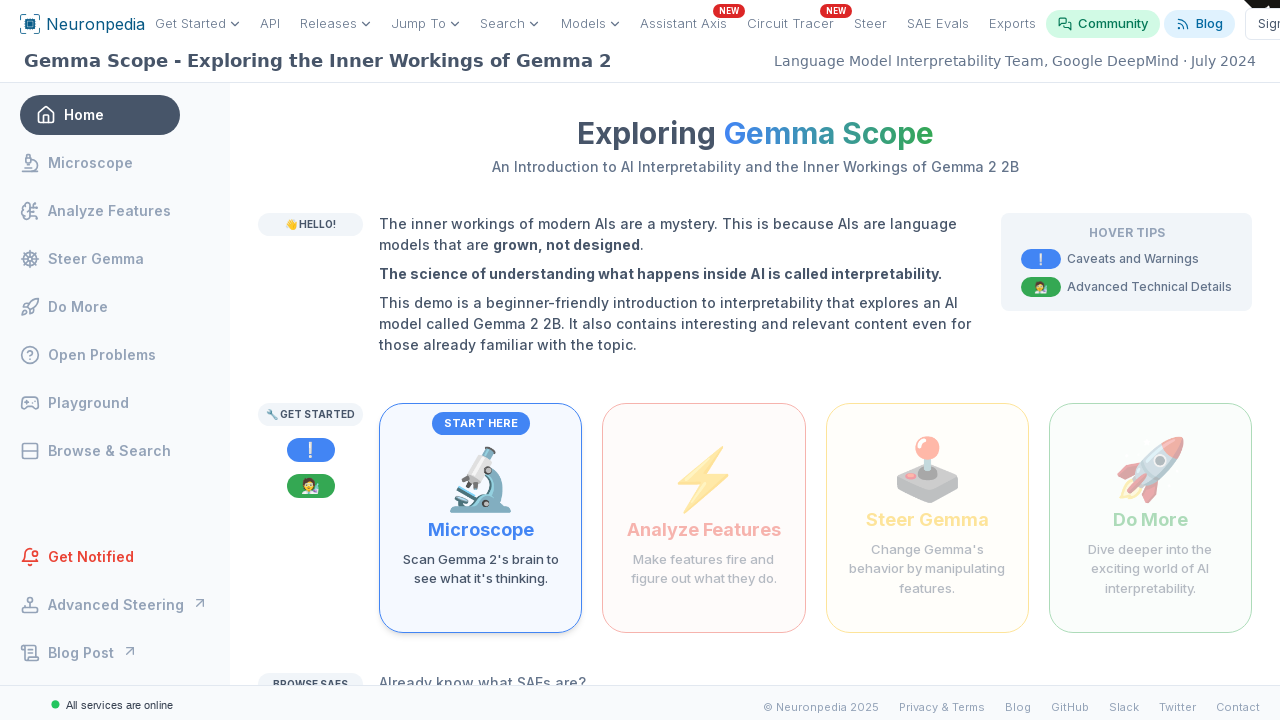

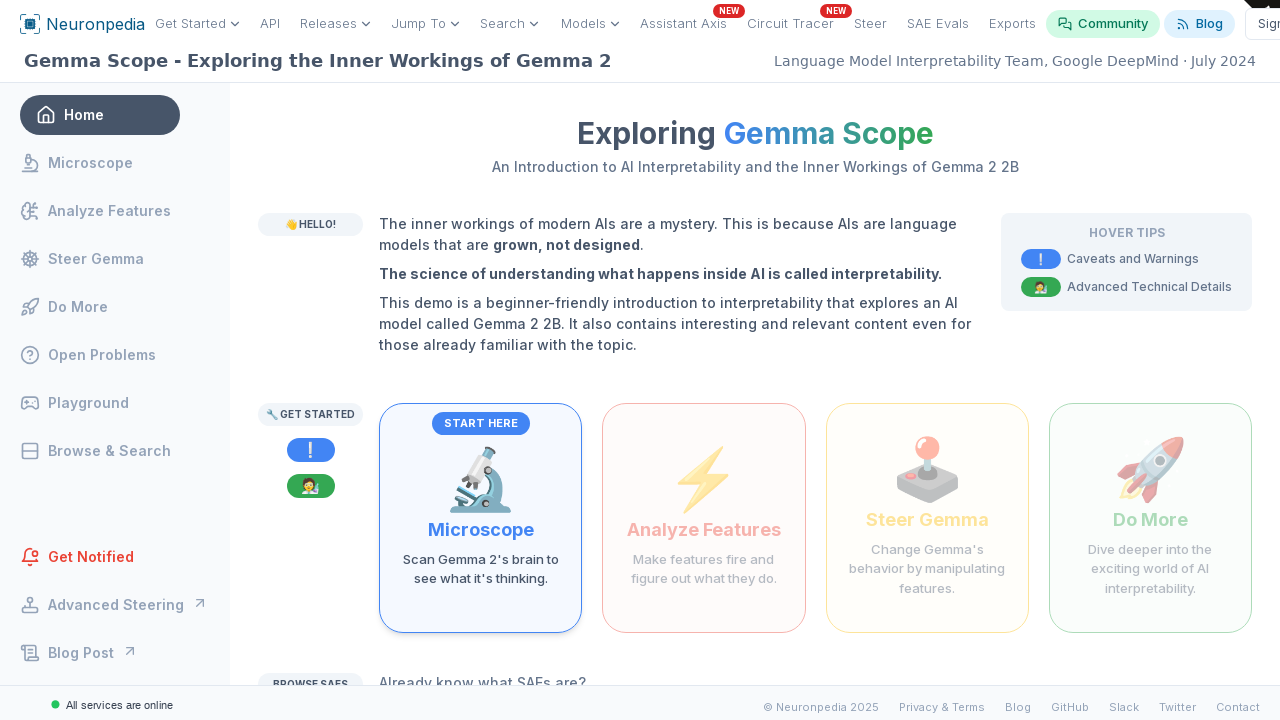